Tests selecting checkboxes by clicking on unselected checkboxes and verifying they become selected

Starting URL: https://the-internet.herokuapp.com/checkboxes

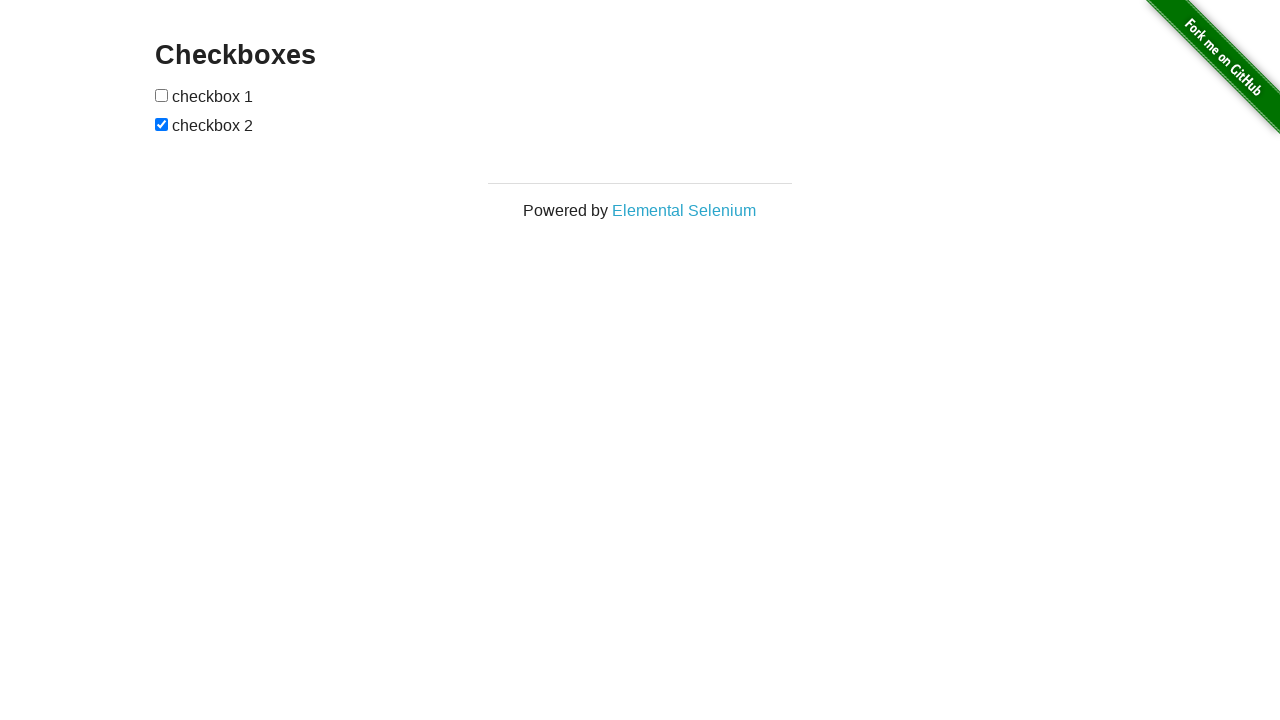

Navigated to checkboxes page
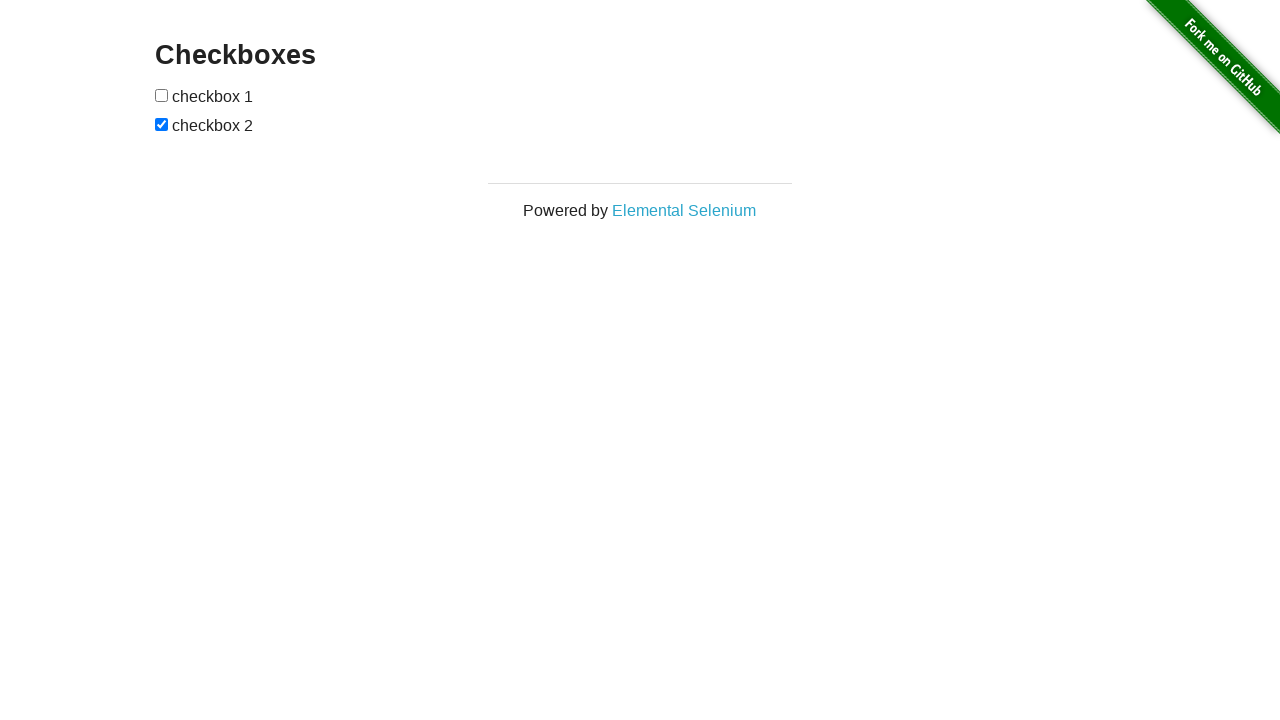

Located checkbox 1 element
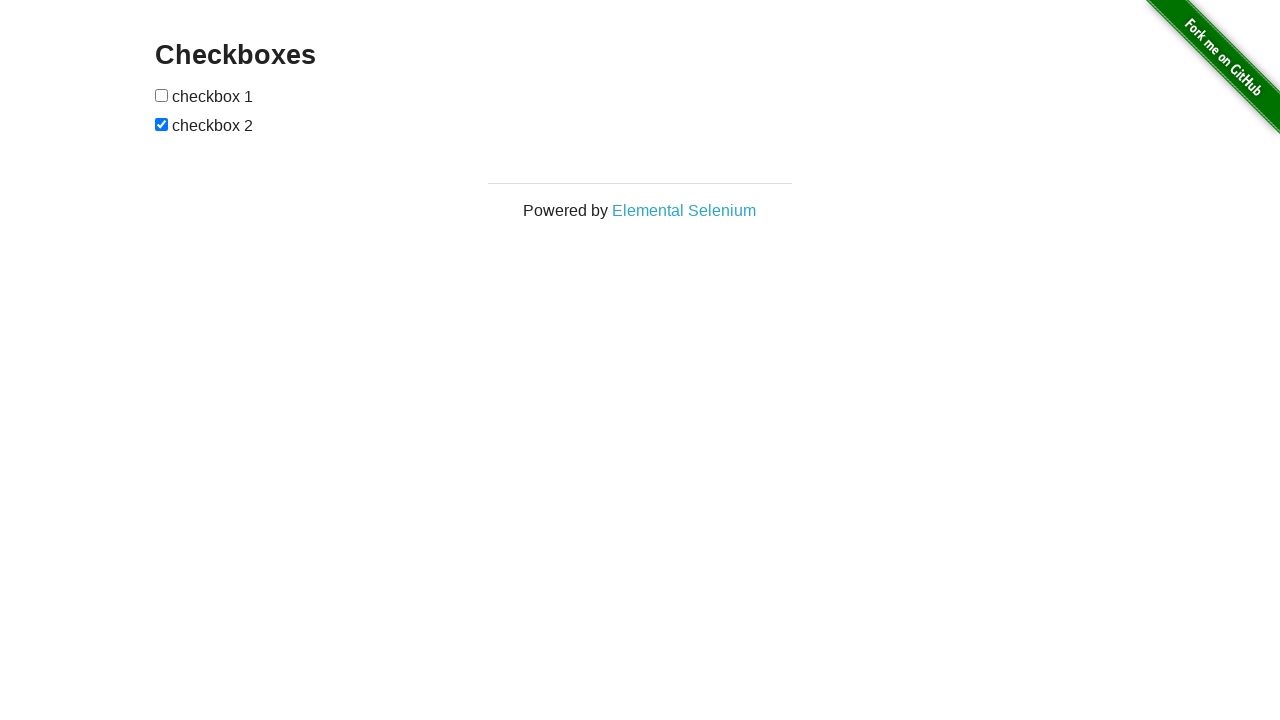

Located checkbox 2 element
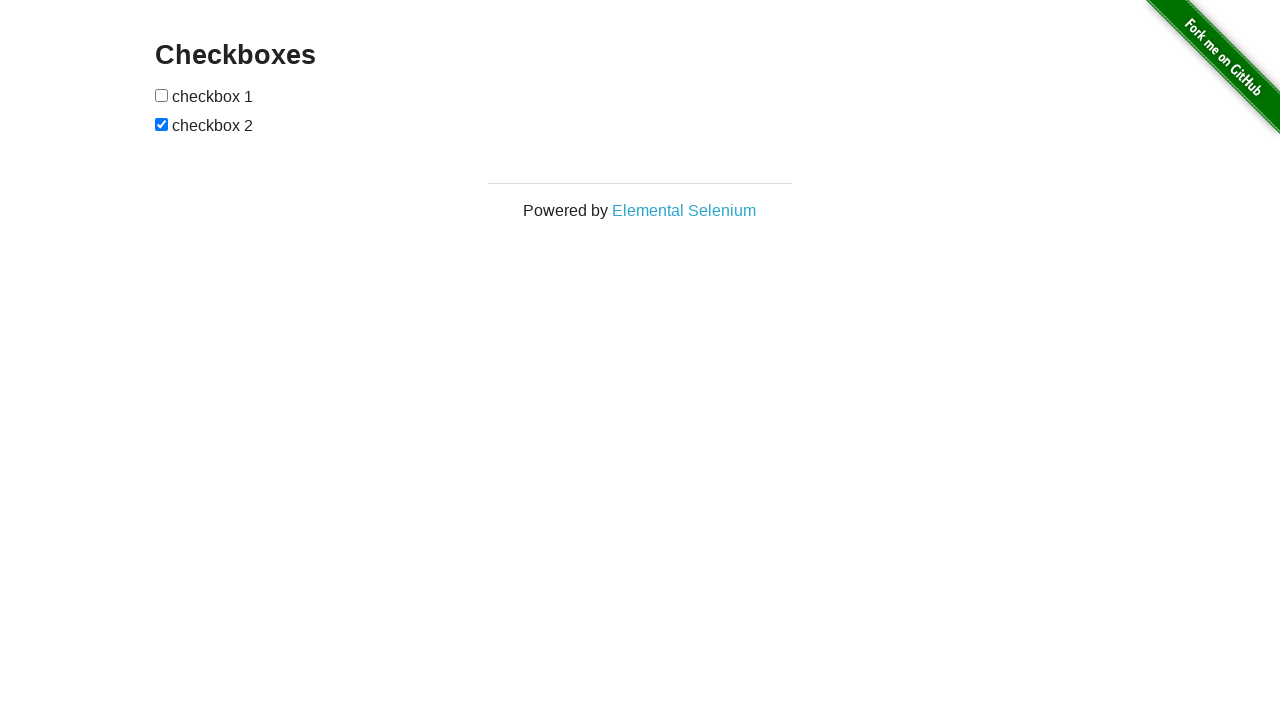

Verified checkbox 1 is not selected
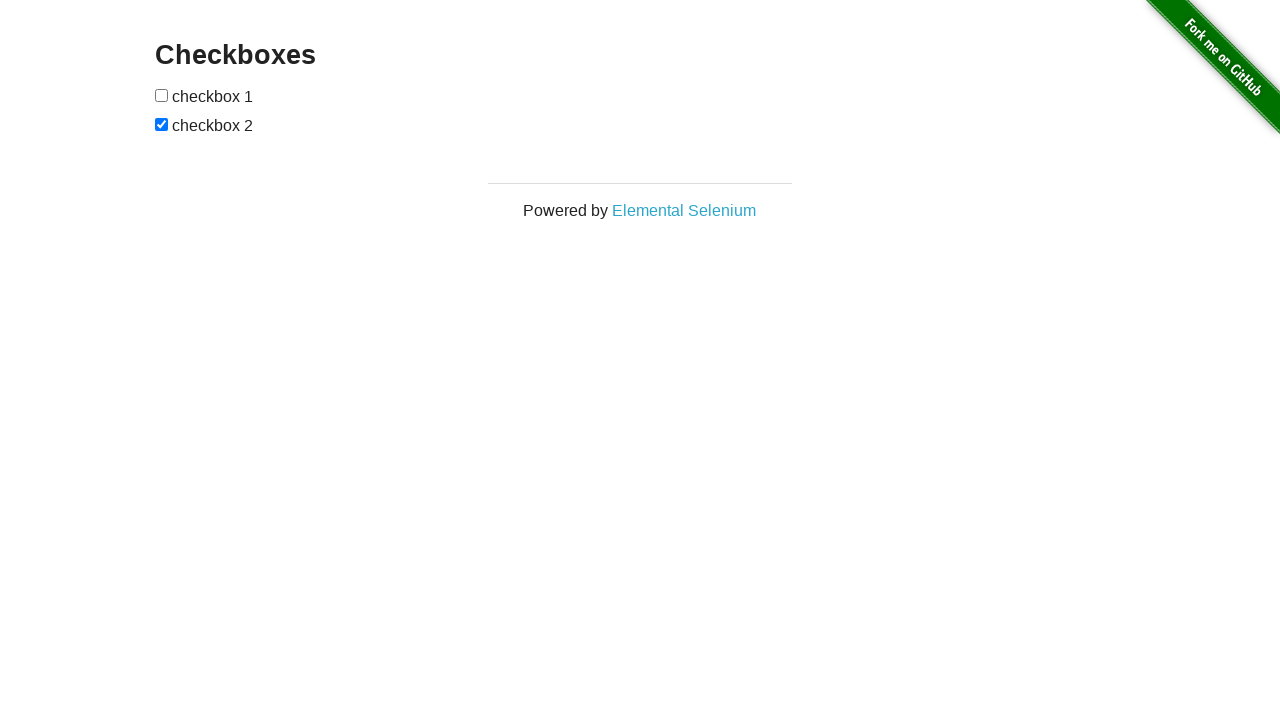

Clicked checkbox 1 to select it at (162, 95) on xpath=//form[@id='checkboxes']/input[1]
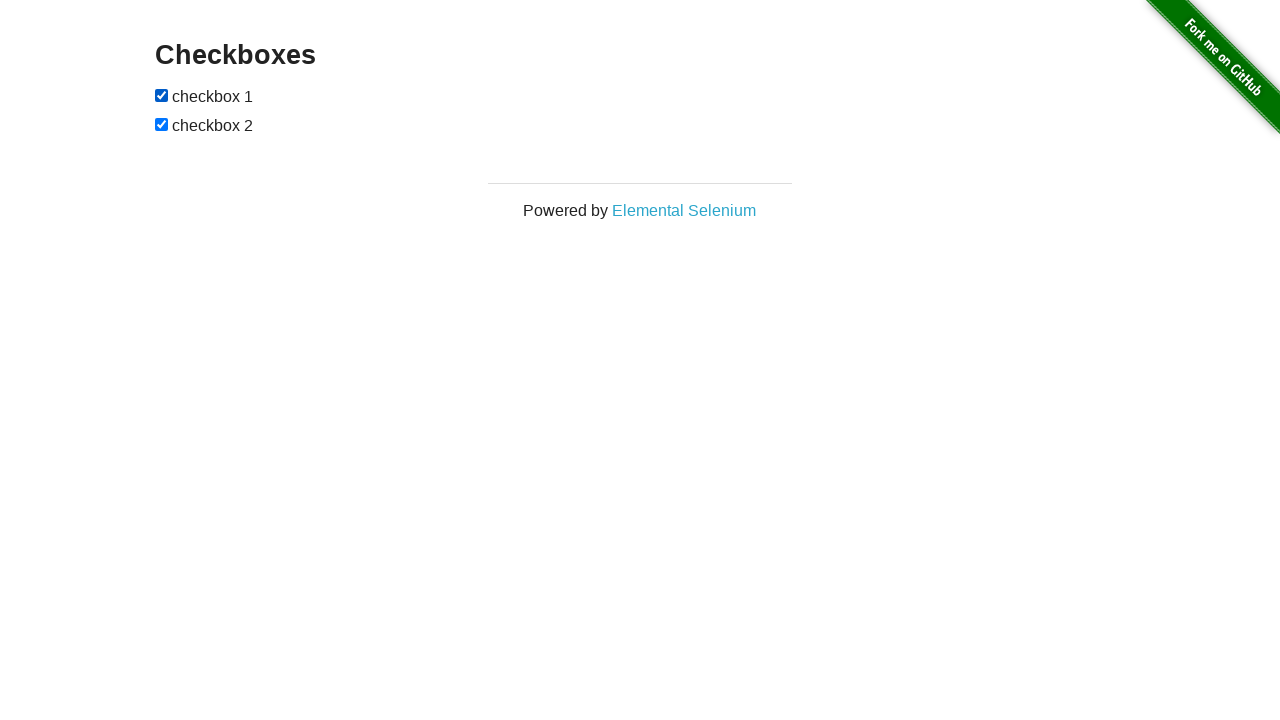

Verified checkbox 2 is already selected
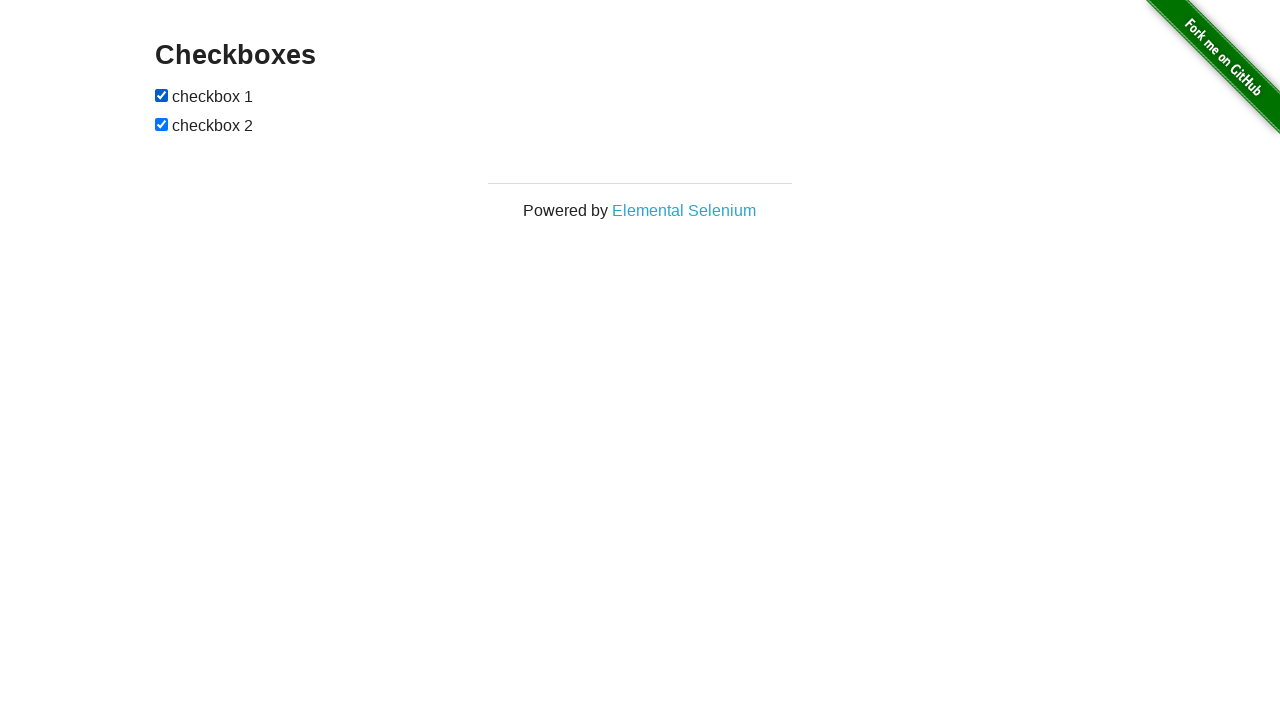

Verified checkbox 1 is selected
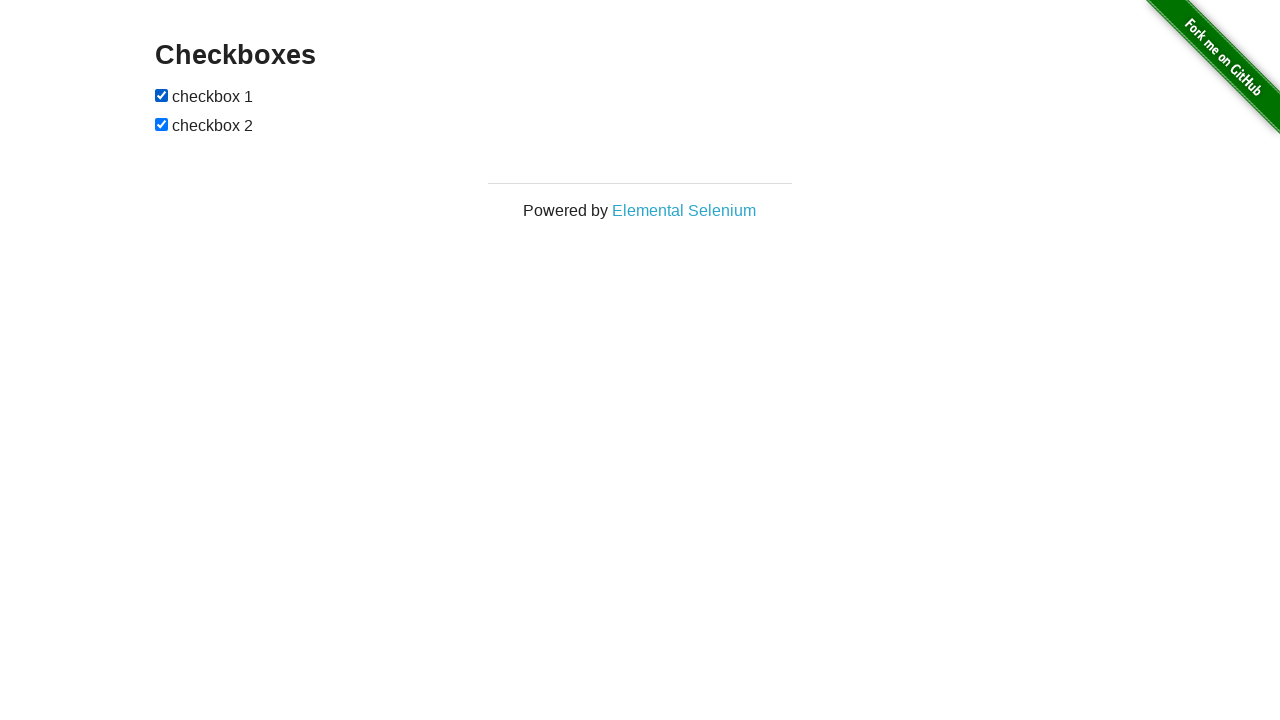

Verified checkbox 2 is selected
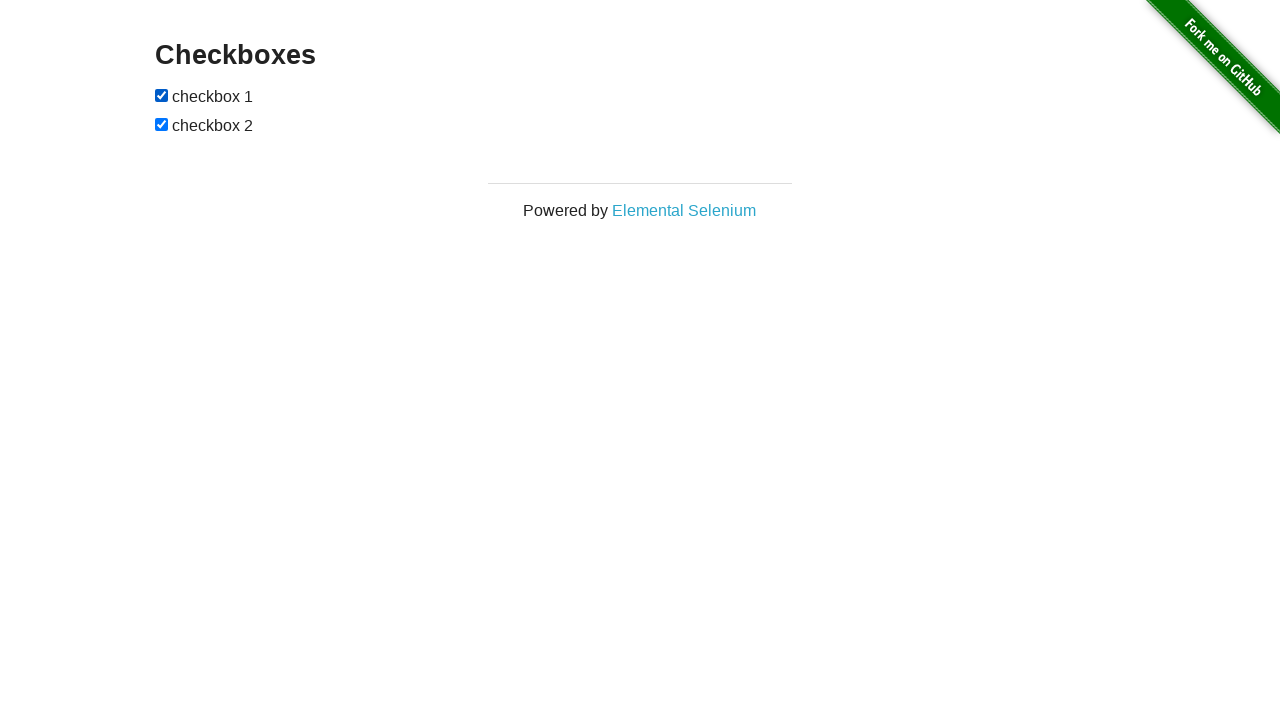

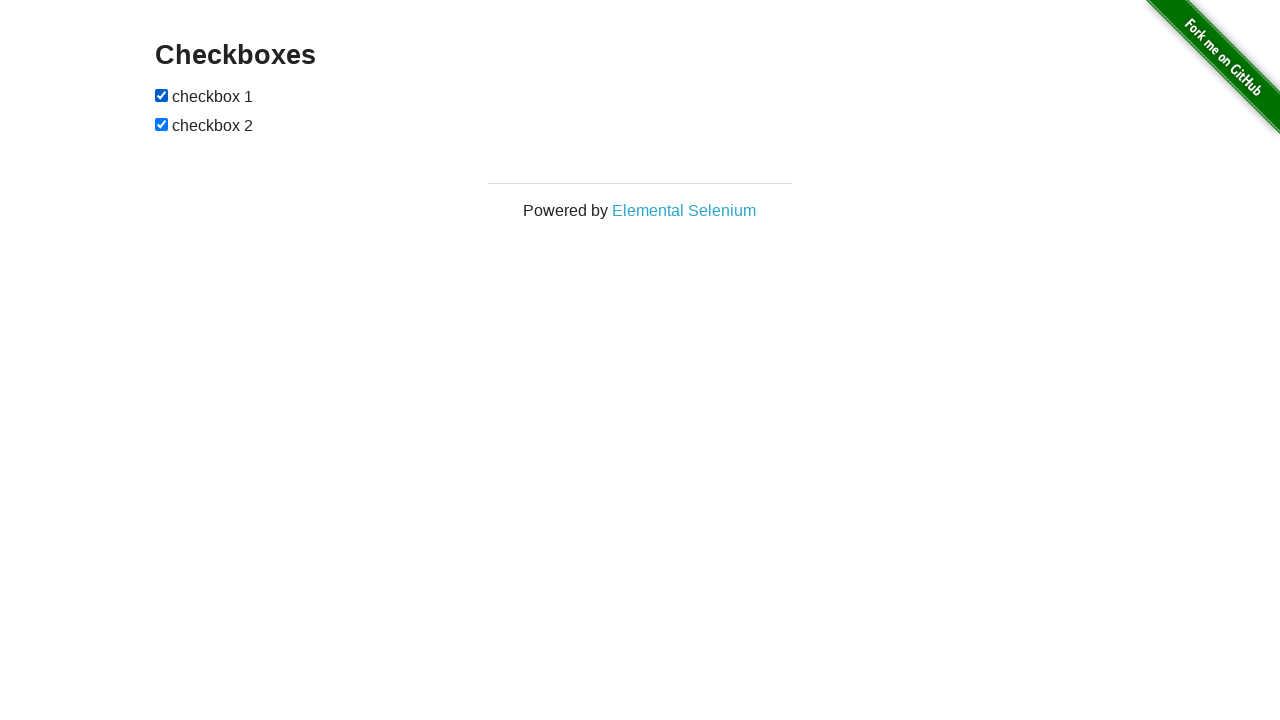